Tests checkbox selection functionality by selecting multiple checkboxes and verifying the result message

Starting URL: https://kristinek.github.io/site/examples/actions

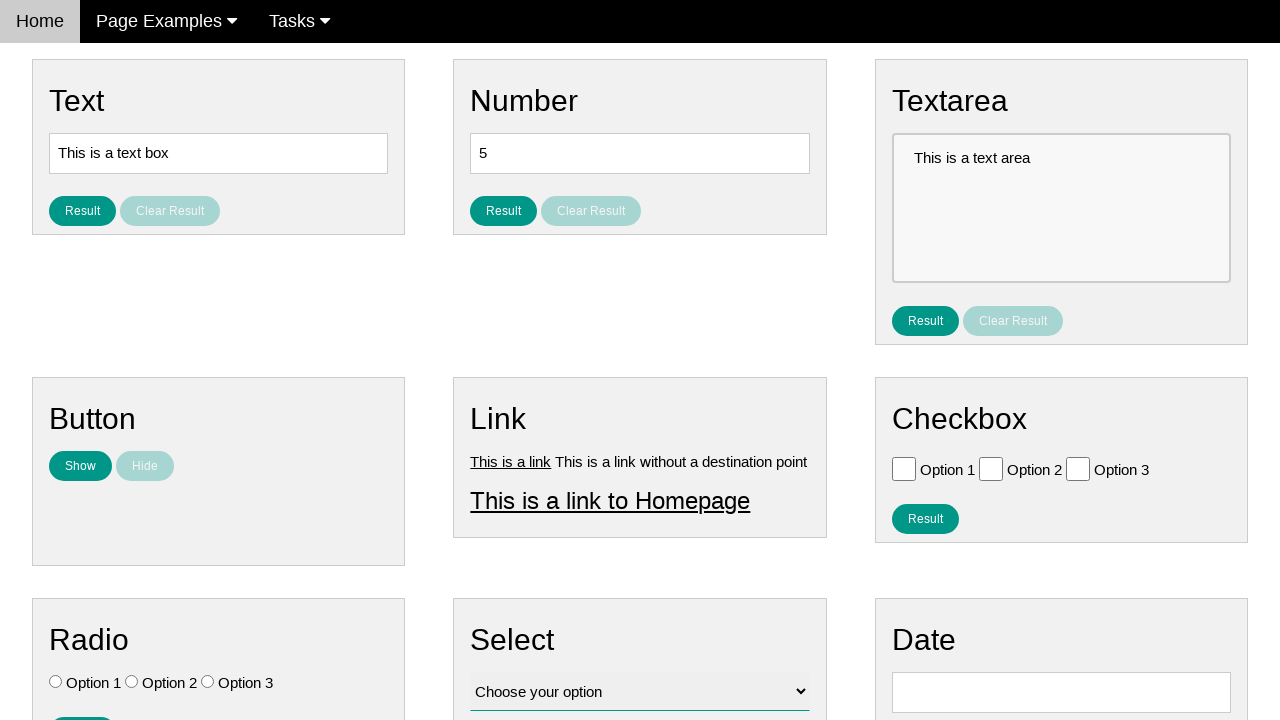

Located checkbox 1 (Option 1)
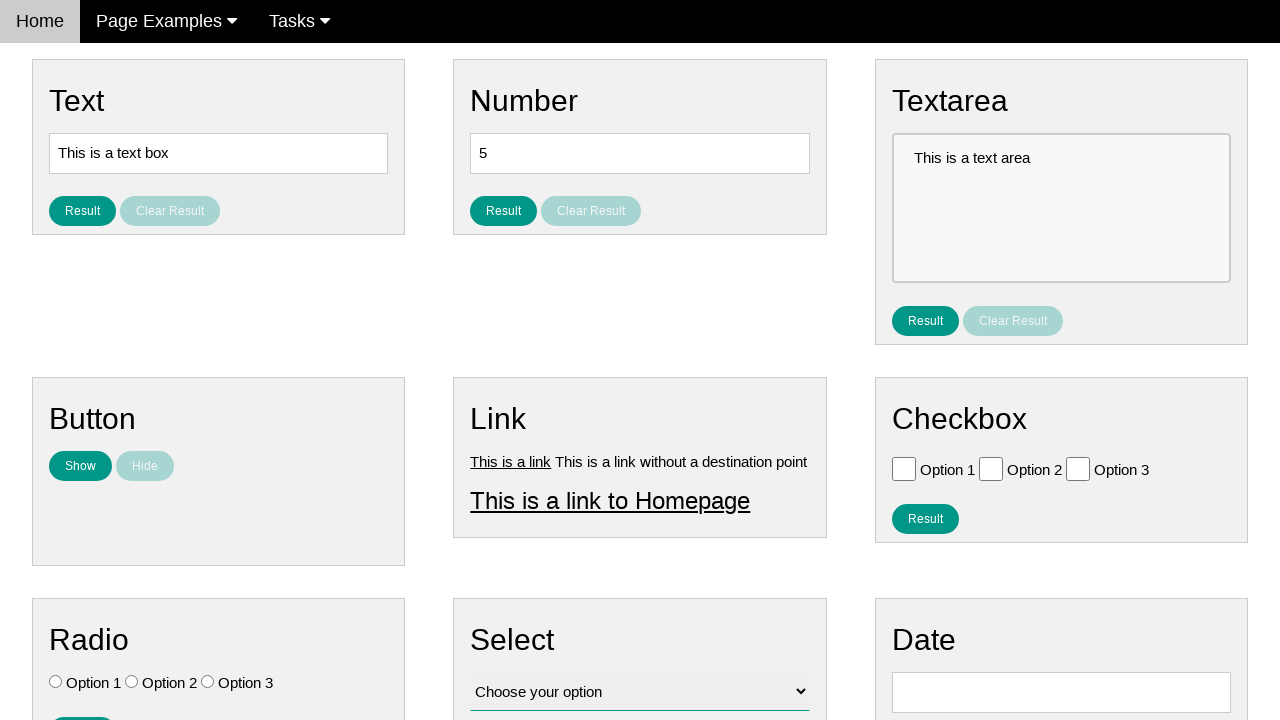

Located checkbox 2 (Option 2)
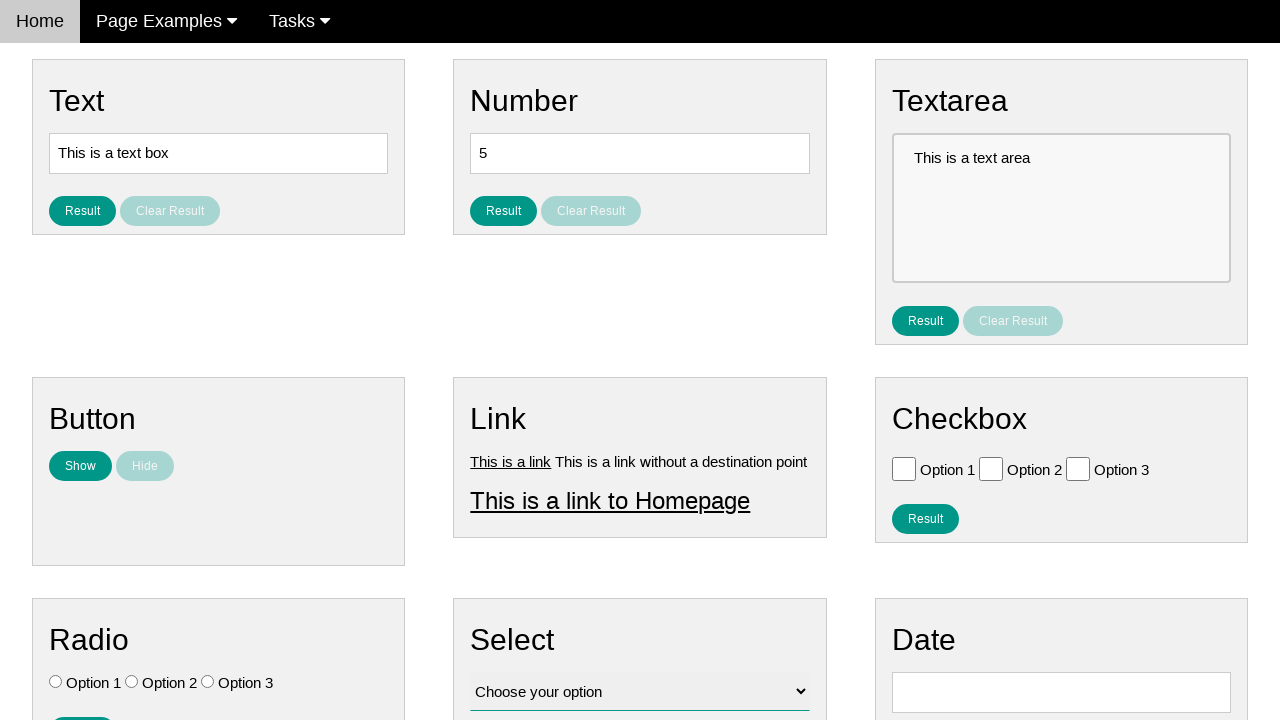

Located checkbox 3 (Option 3)
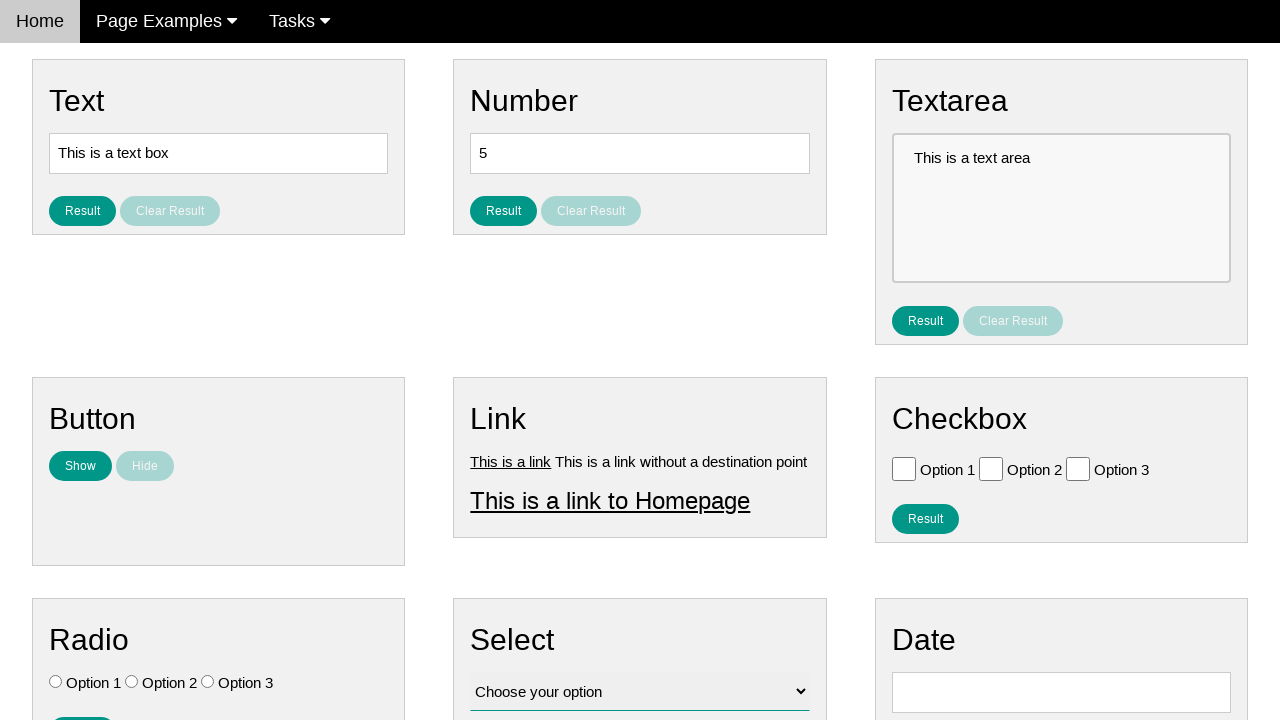

Selected checkbox 2 (Option 2) at (991, 468) on #vfb-6-1
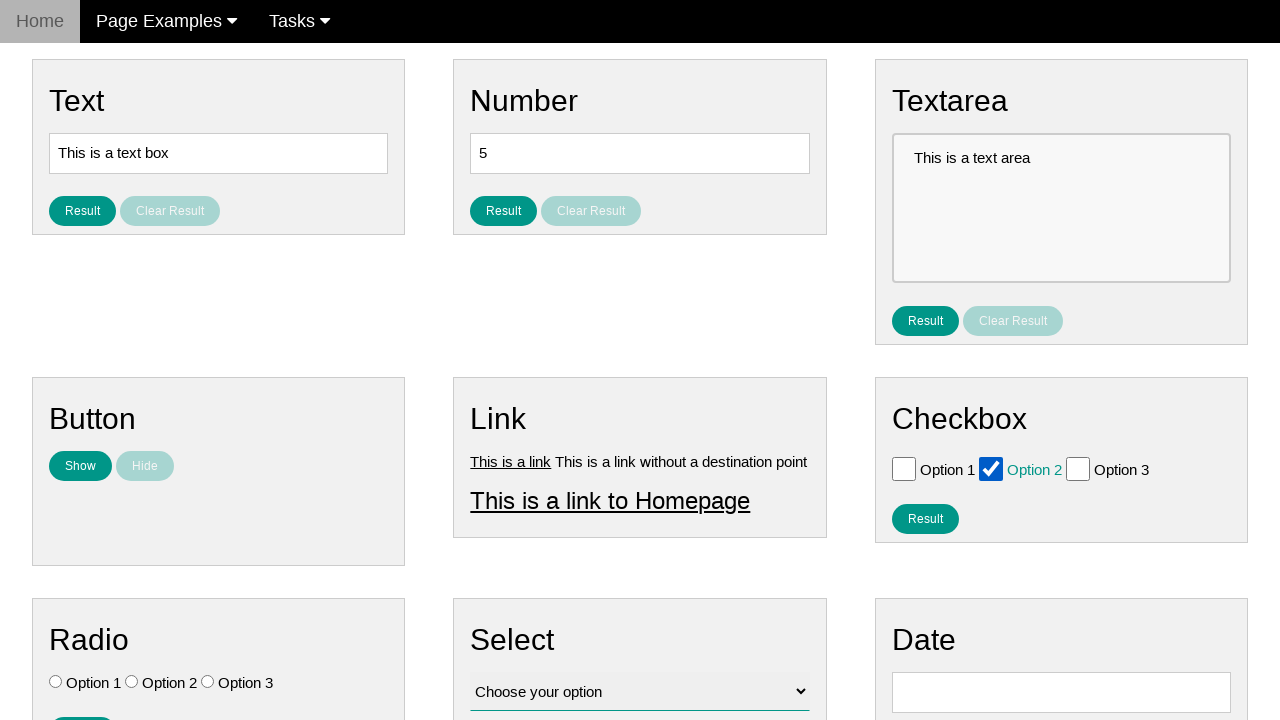

Selected checkbox 3 (Option 3) at (1078, 468) on #vfb-6-2
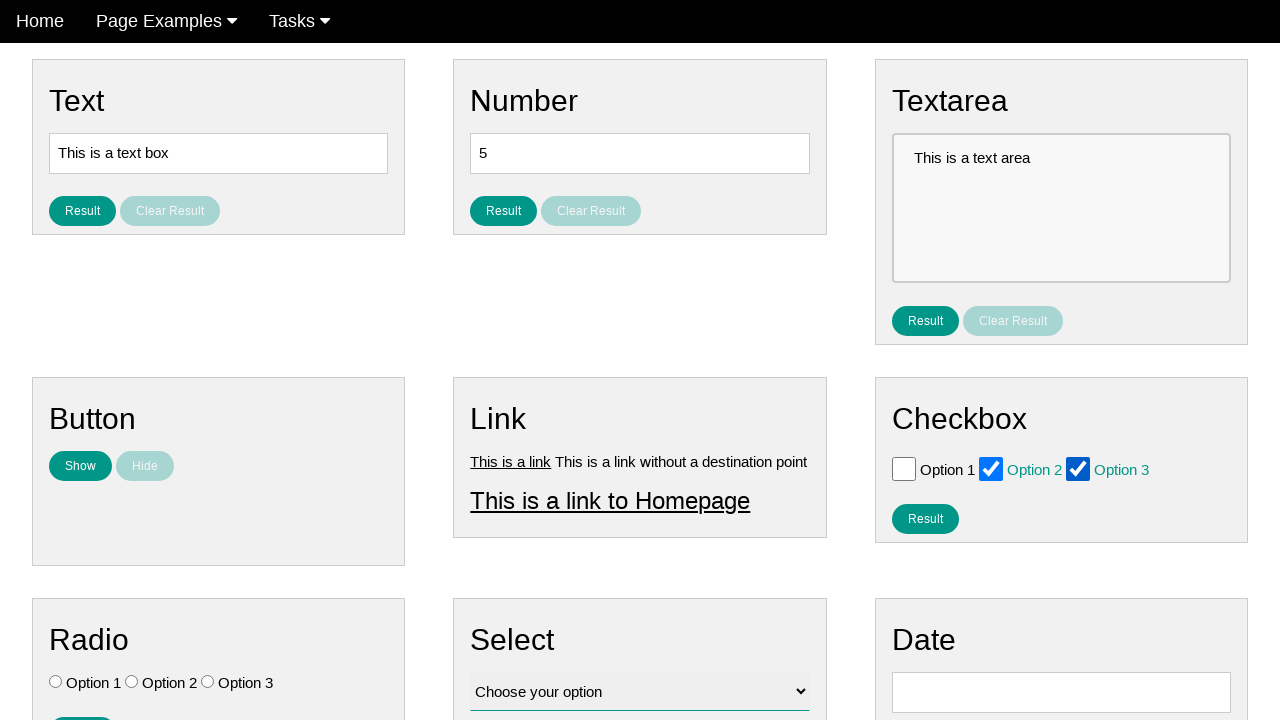

Clicked result button to submit checkbox selection at (925, 518) on #result_button_checkbox
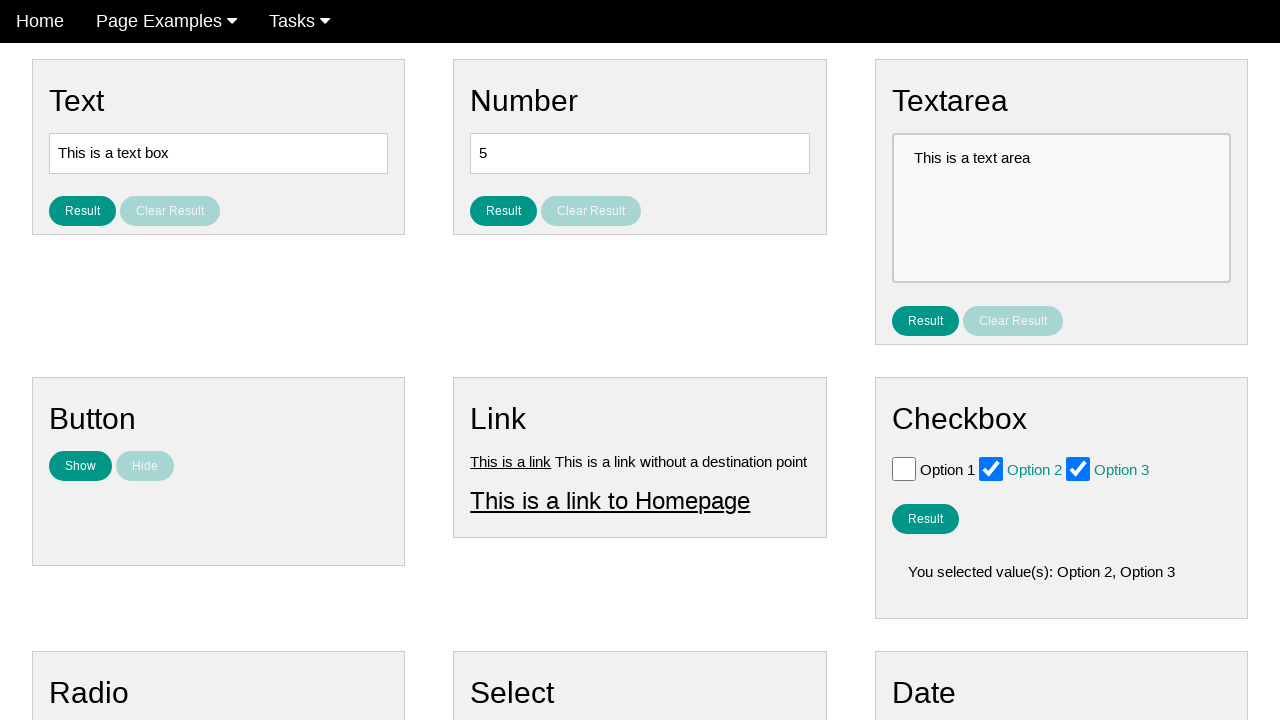

Verified result message displays 'You selected value(s): Option 2, Option 3'
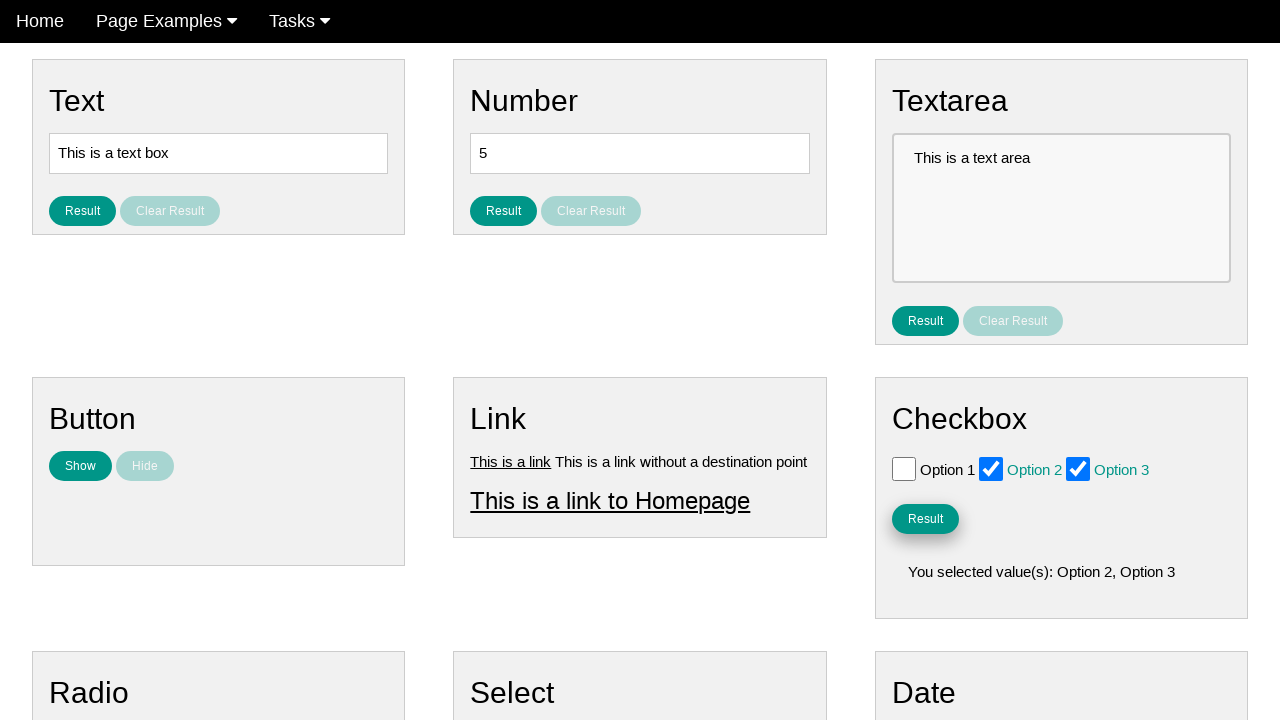

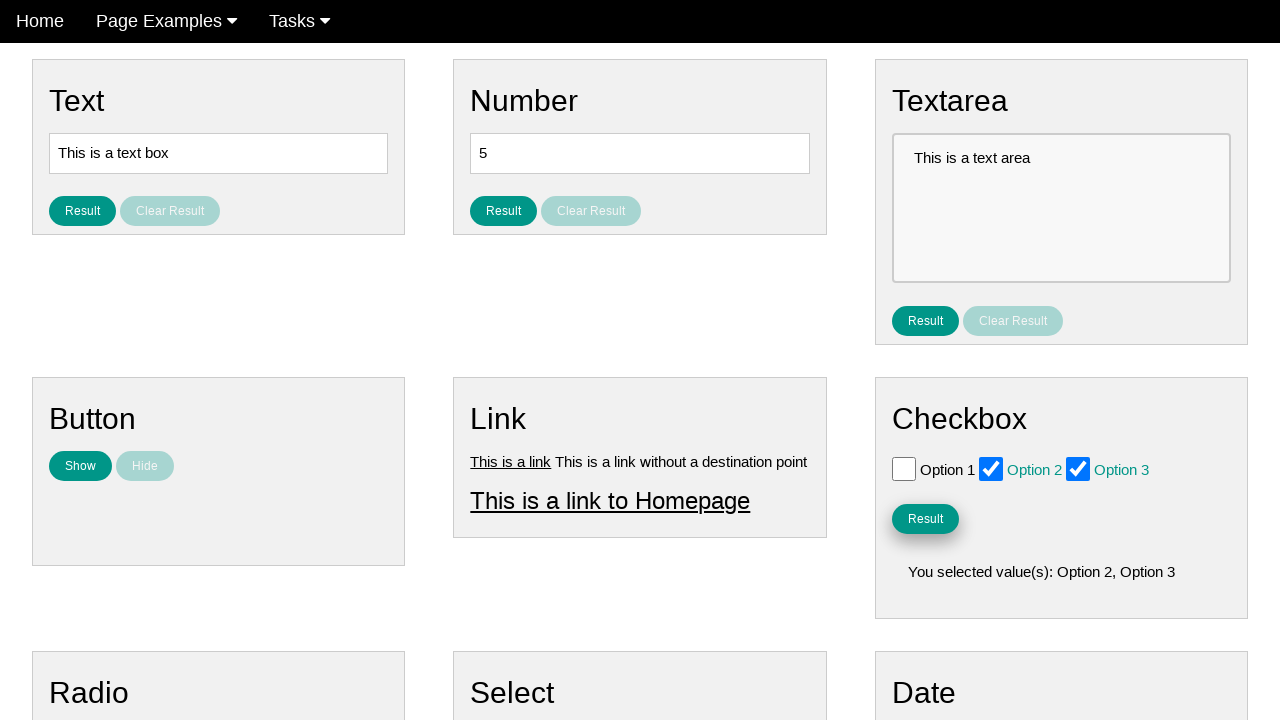